Tests form filling functionality on MyContactForm website by navigating to sample forms and filling various input fields including text, email, dropdowns, checkboxes, and date fields using different locator strategies

Starting URL: https://www.mycontactform.com

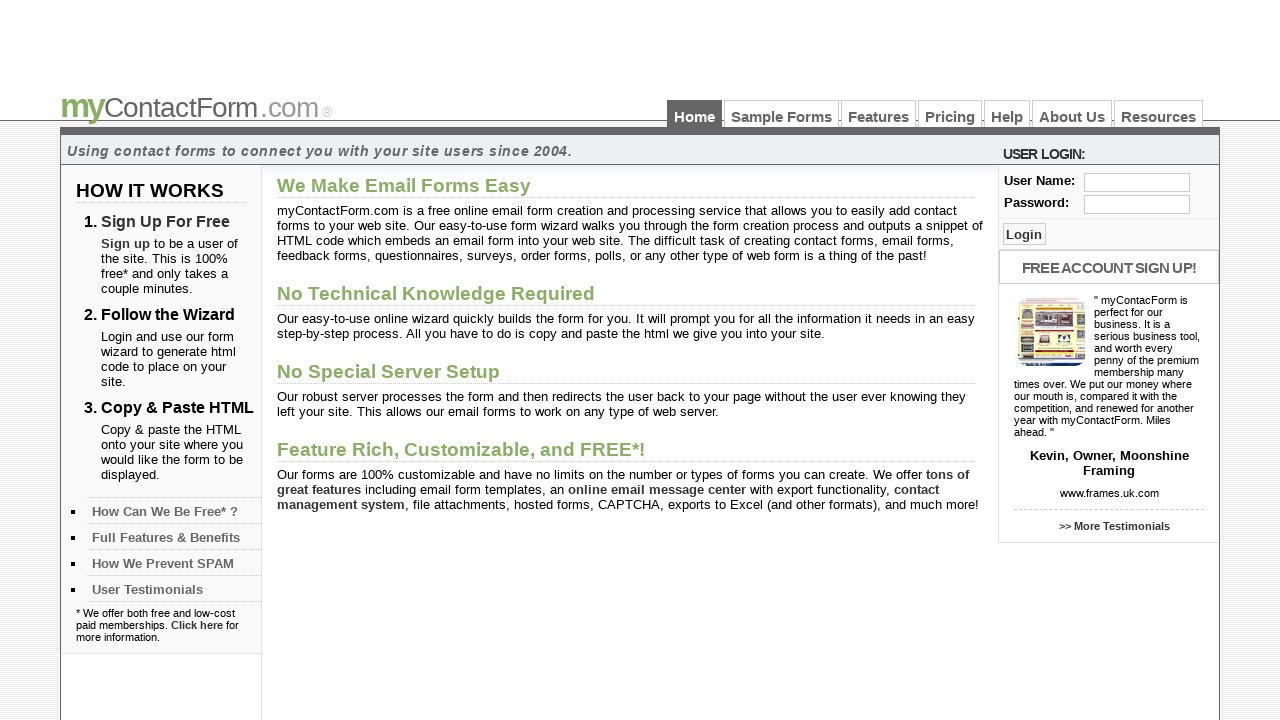

Clicked on Sample Forms link at (782, 114) on text=Sample Forms
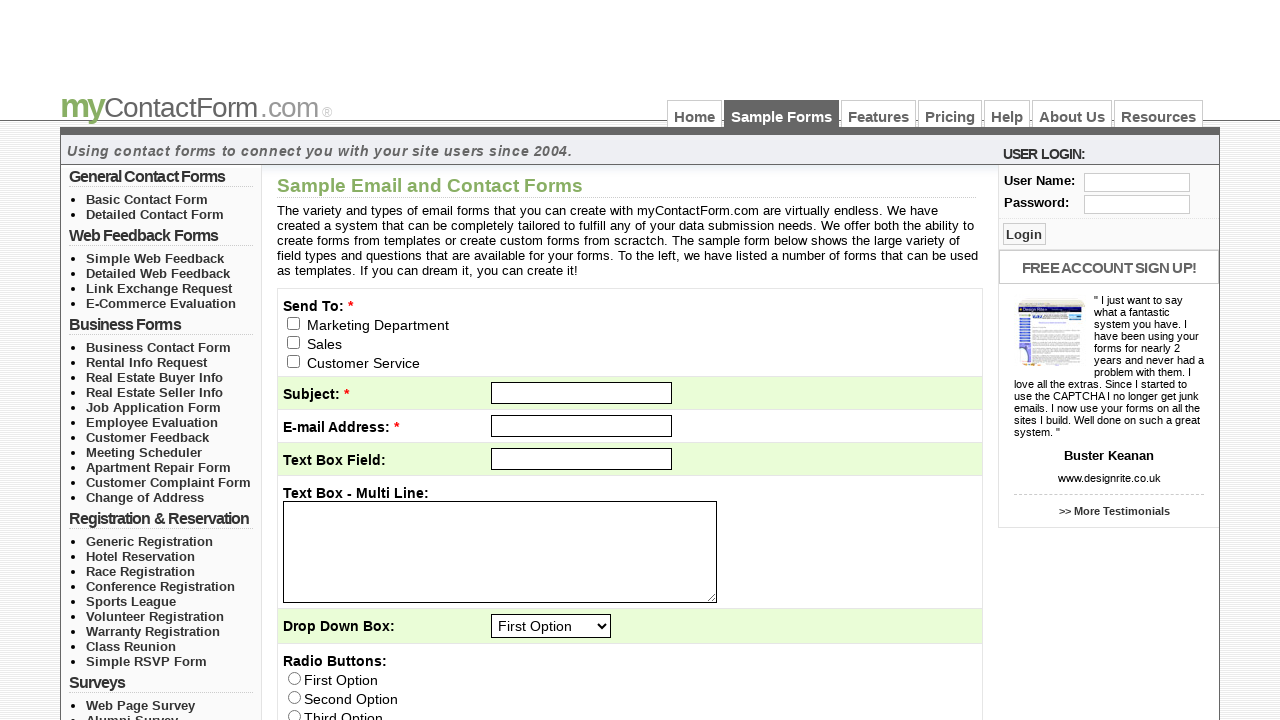

Clicked on the first input field at (294, 323) on xpath=/html/body/div[3]/div[3]/form/table/tbody/tr/td/div/input
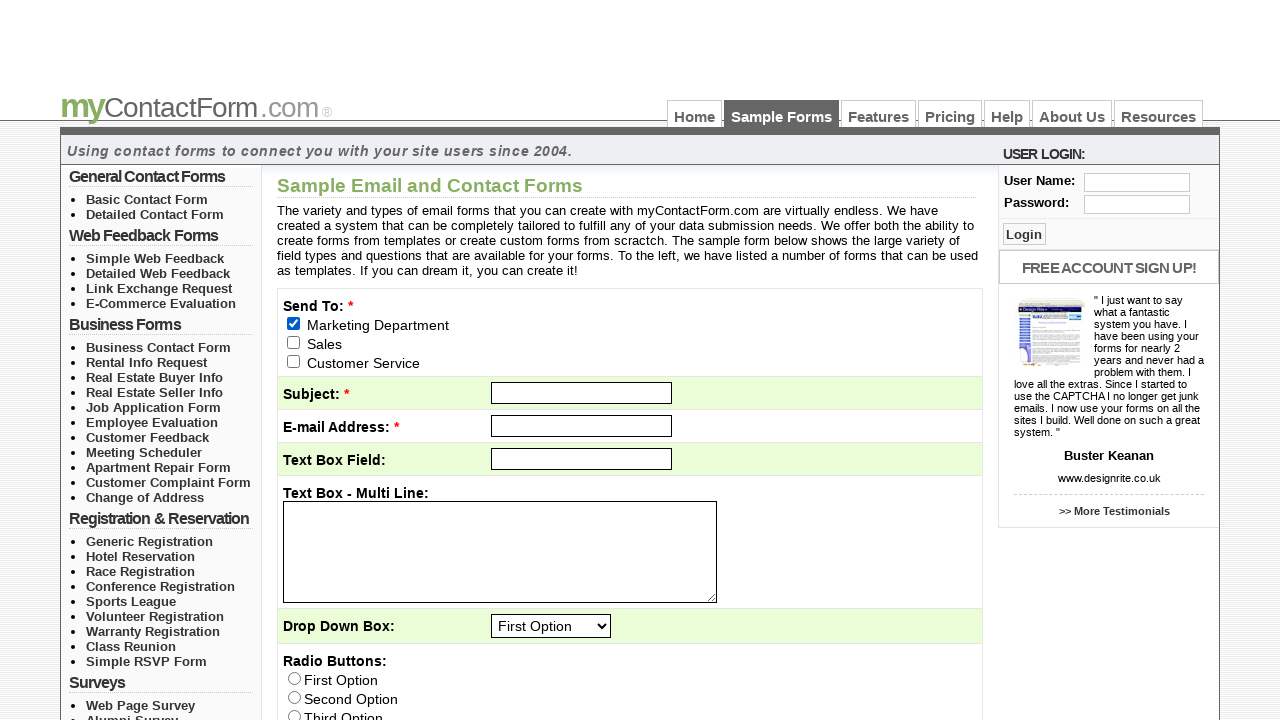

Filled subject field with 'Test Subject' on //tbody/tr[2]/td/input
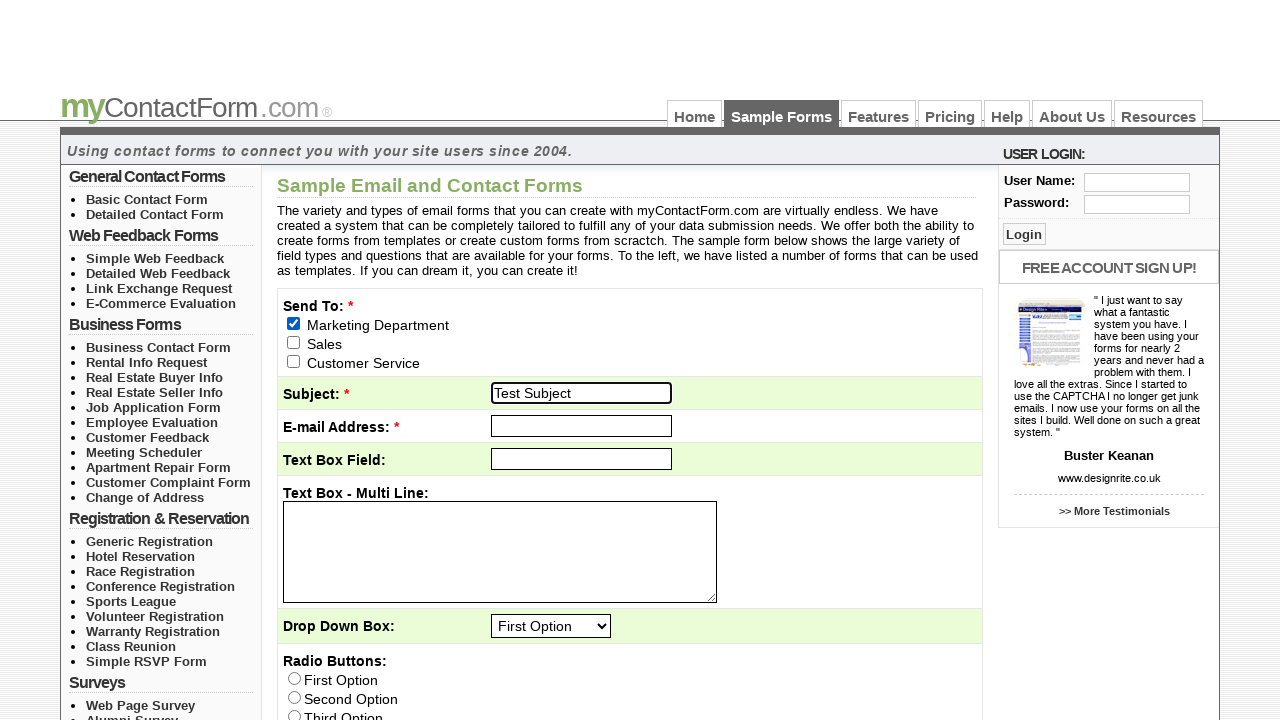

Filled email field with 'testuser@example.com' on input#email
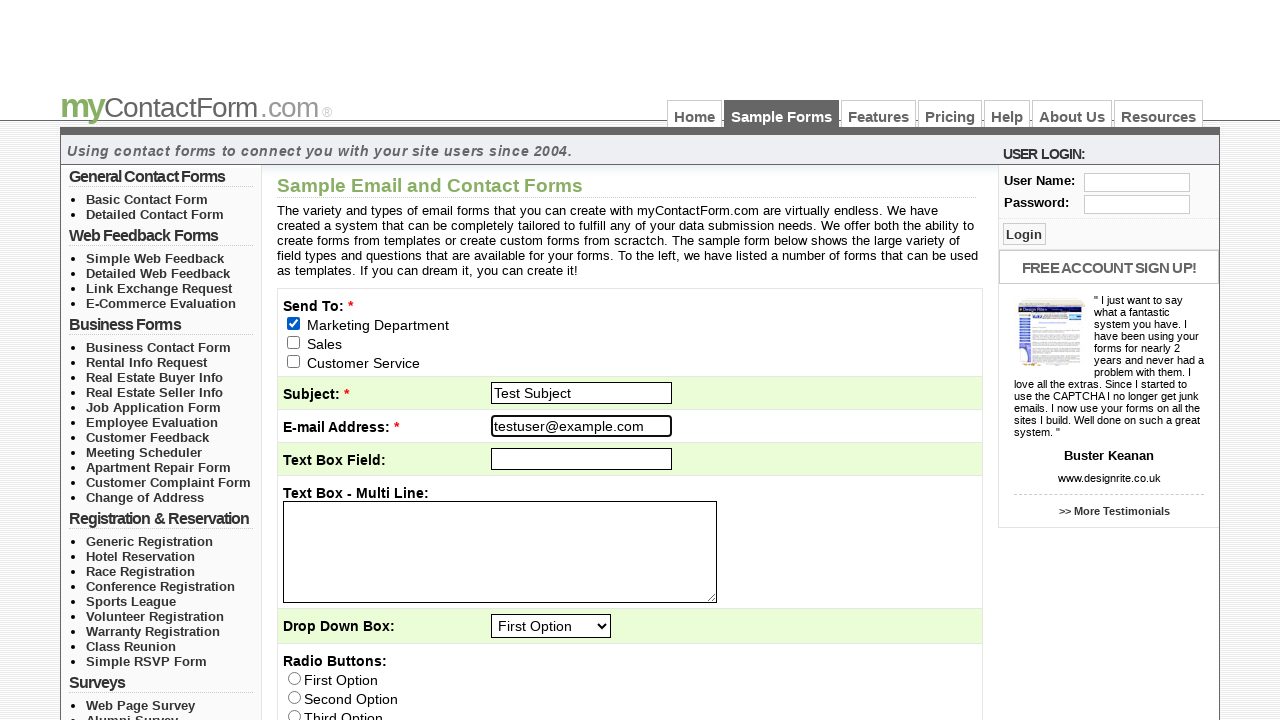

Filled q1 field with 'Test Text' on input#q1
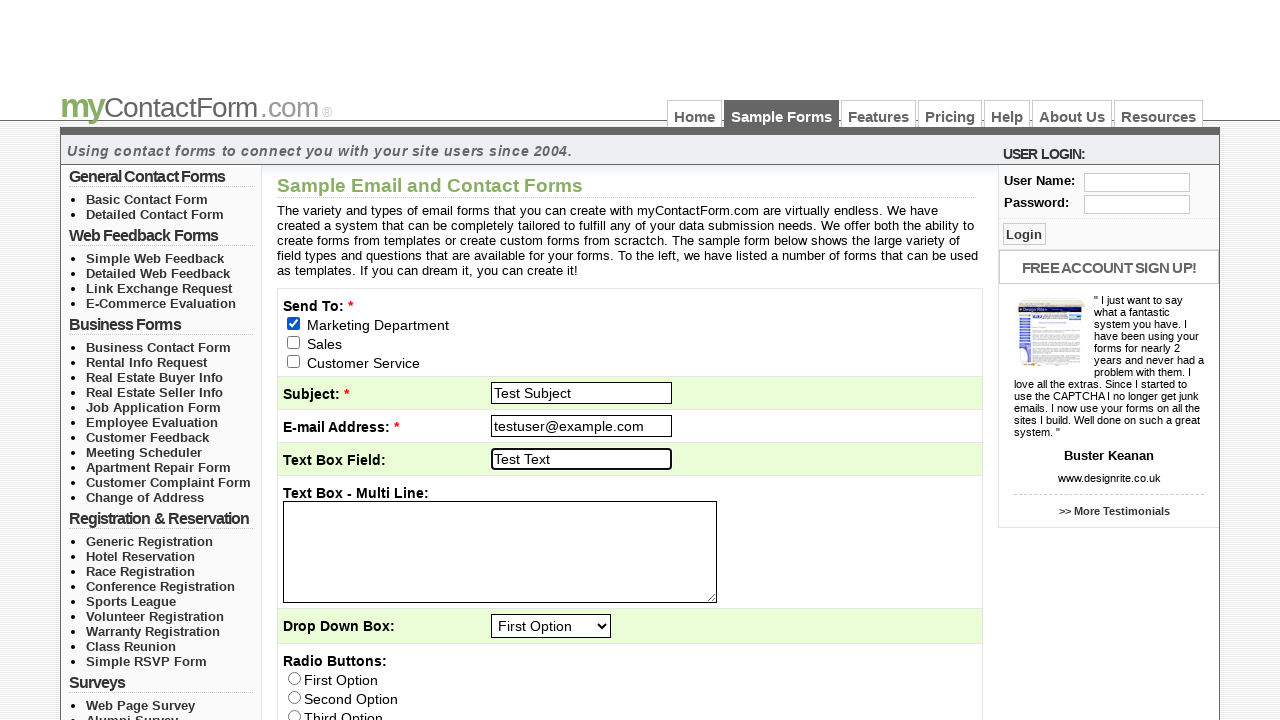

Filled q2 textarea with 'Test Description' on textarea#q2
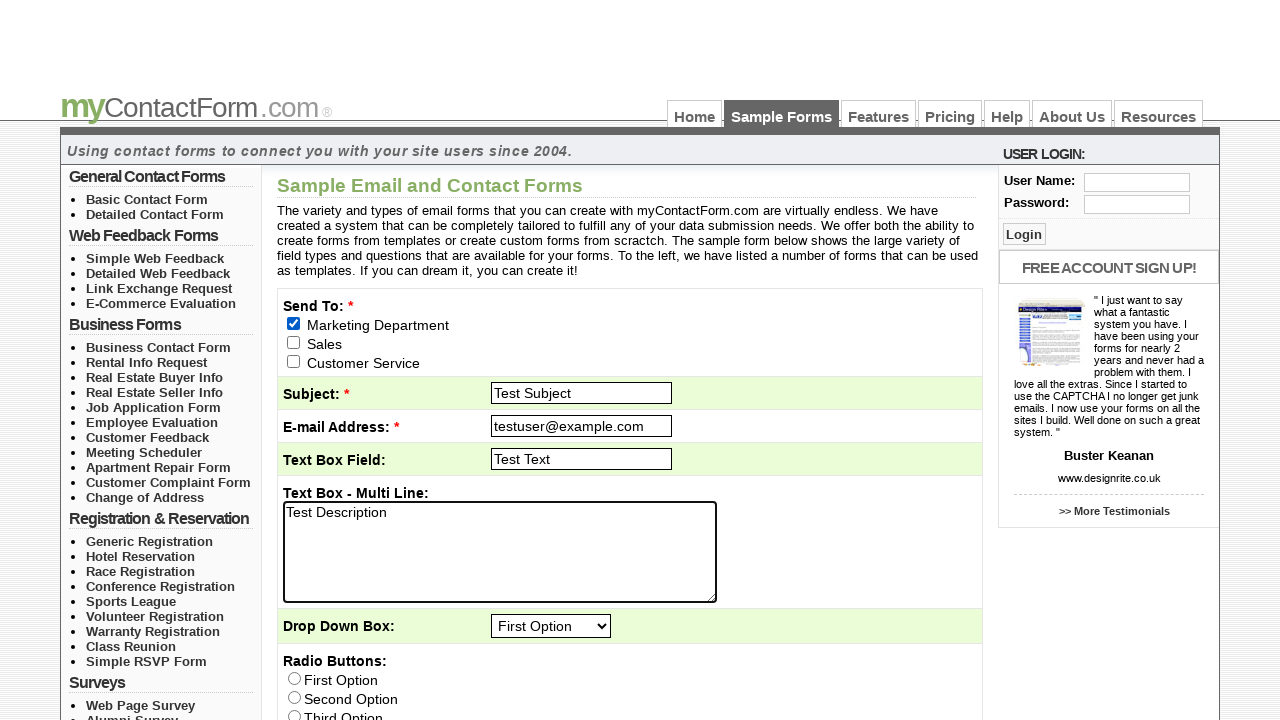

Selected 'Third Option' from q3 dropdown on #q3
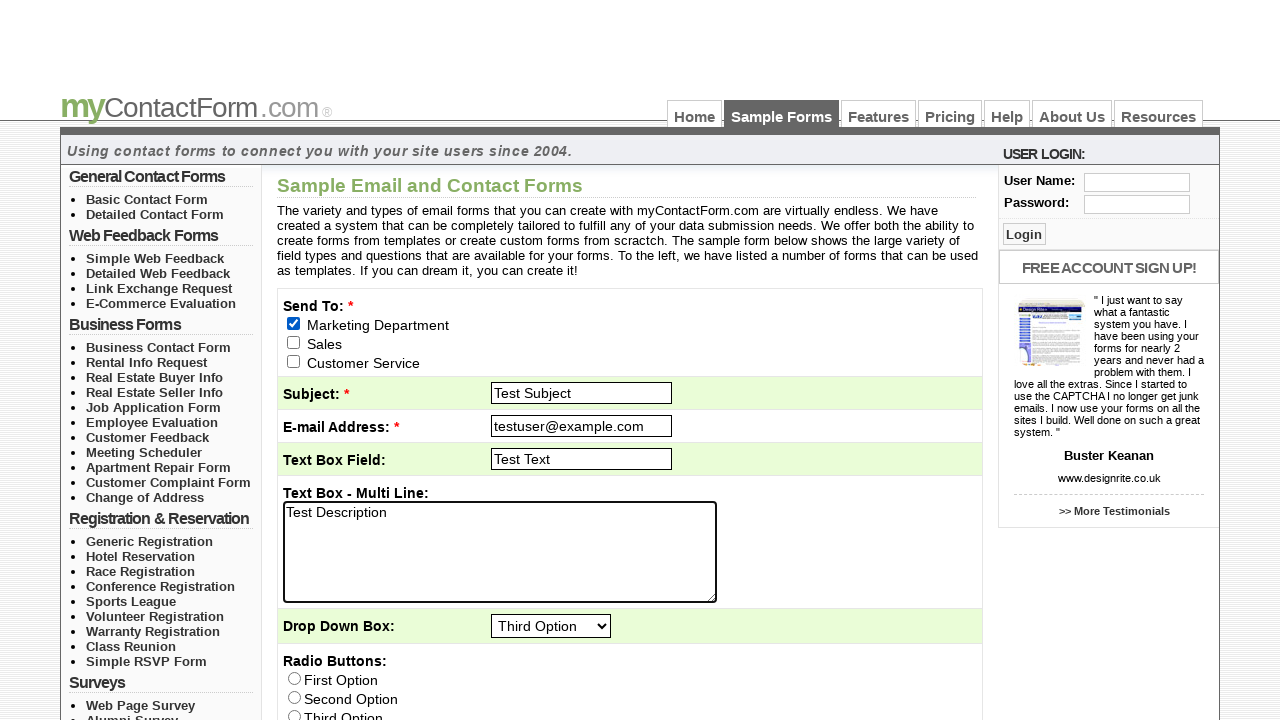

Clicked radio button with value 'First Option' at (294, 678) on input[value='First Option']
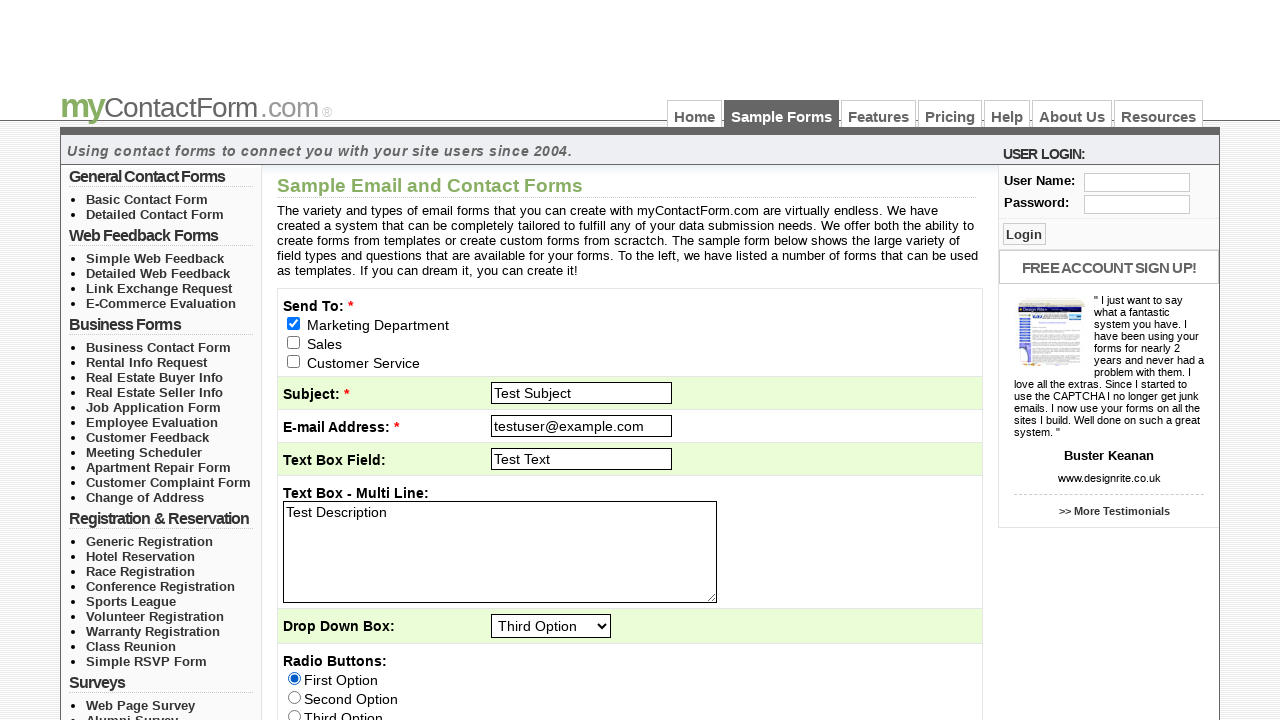

Clicked radio button q5 at (502, 360) on input#q5
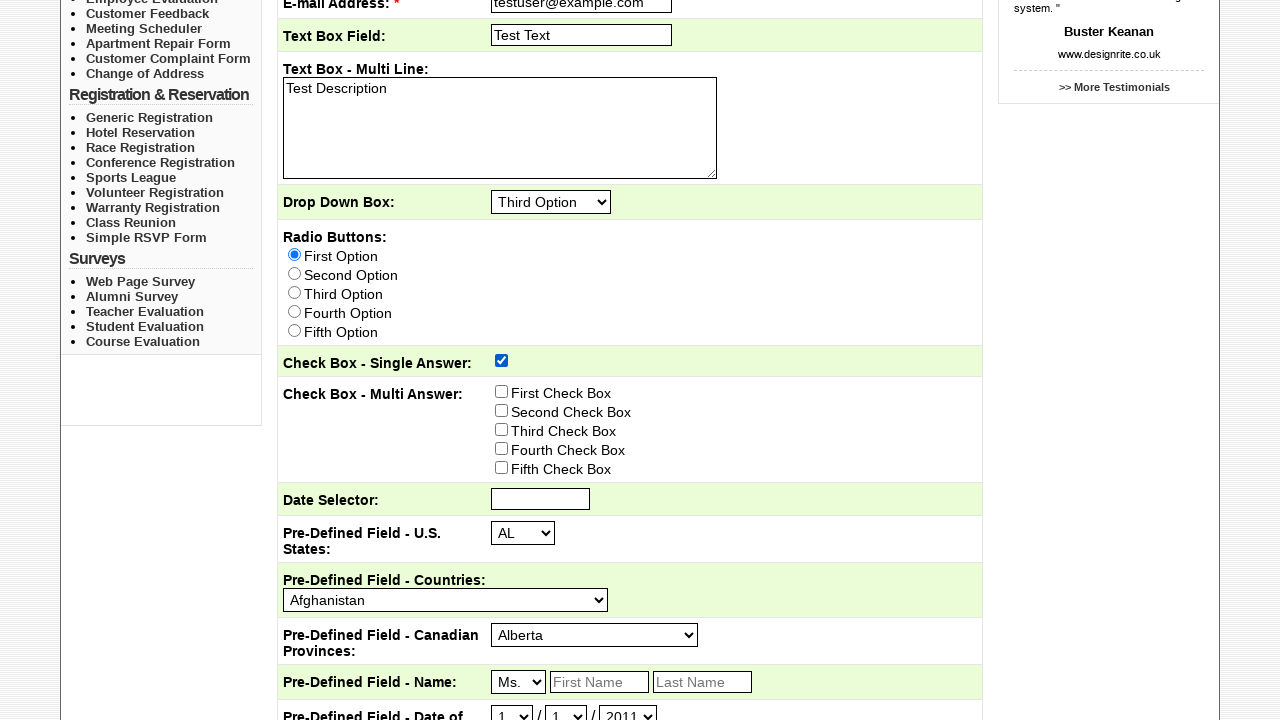

Filled name field with 'TestUser123' on input.txt_log
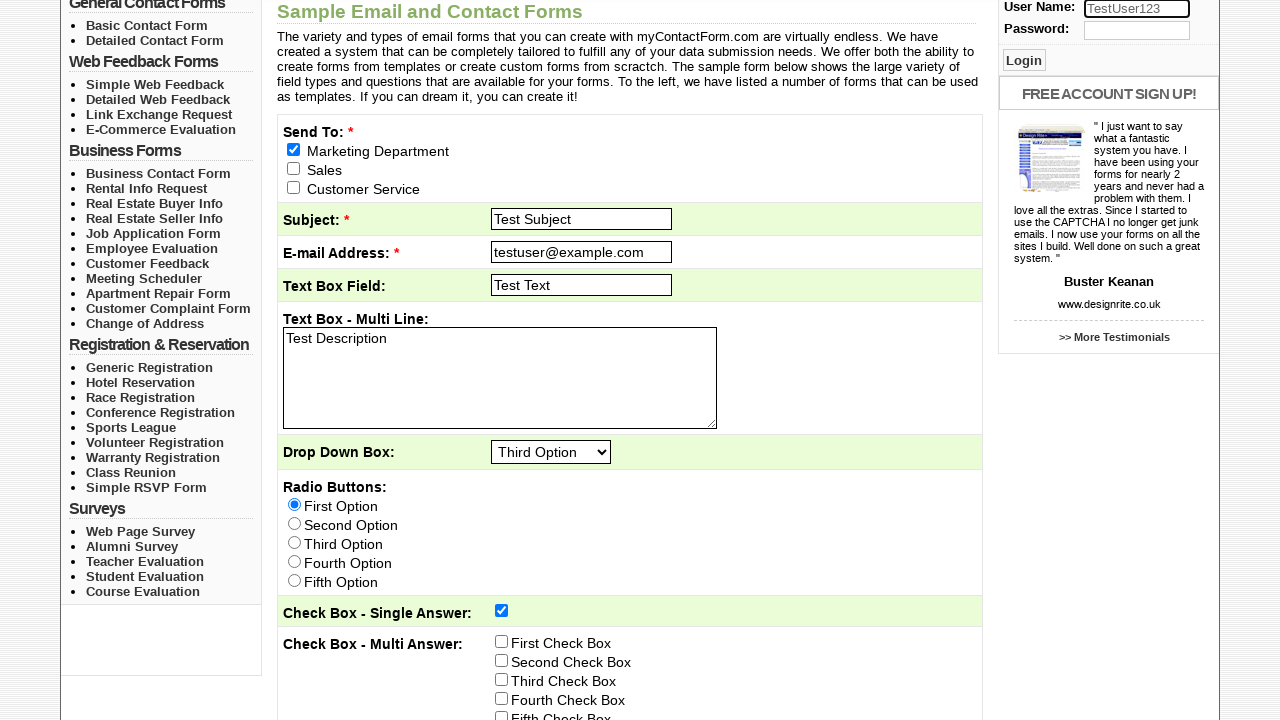

Clicked checkbox 'First Check Box' at (502, 641) on input[name='checkbox6[]'][value='First Check Box']
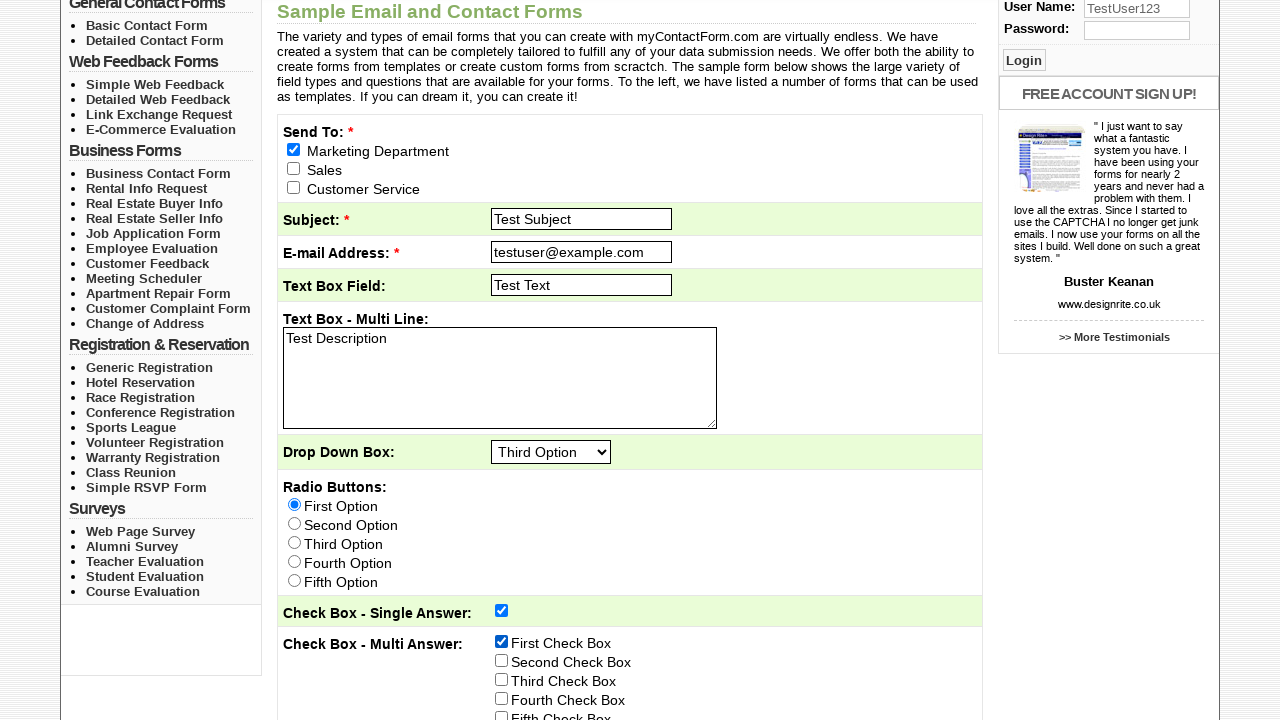

Clicked checkbox 'Second Check Box' at (502, 660) on input[value='Second Check Box']
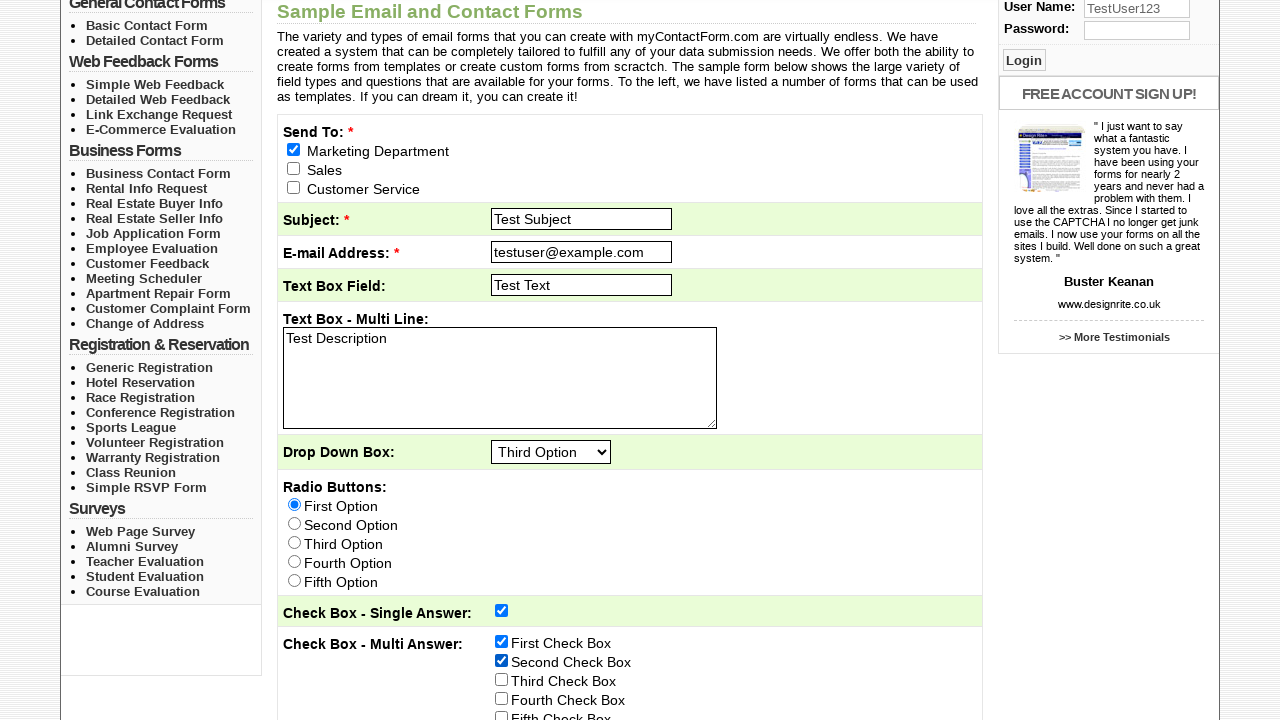

Clicked checkbox 'Third Check Box' at (502, 679) on input[value='Third Check Box']
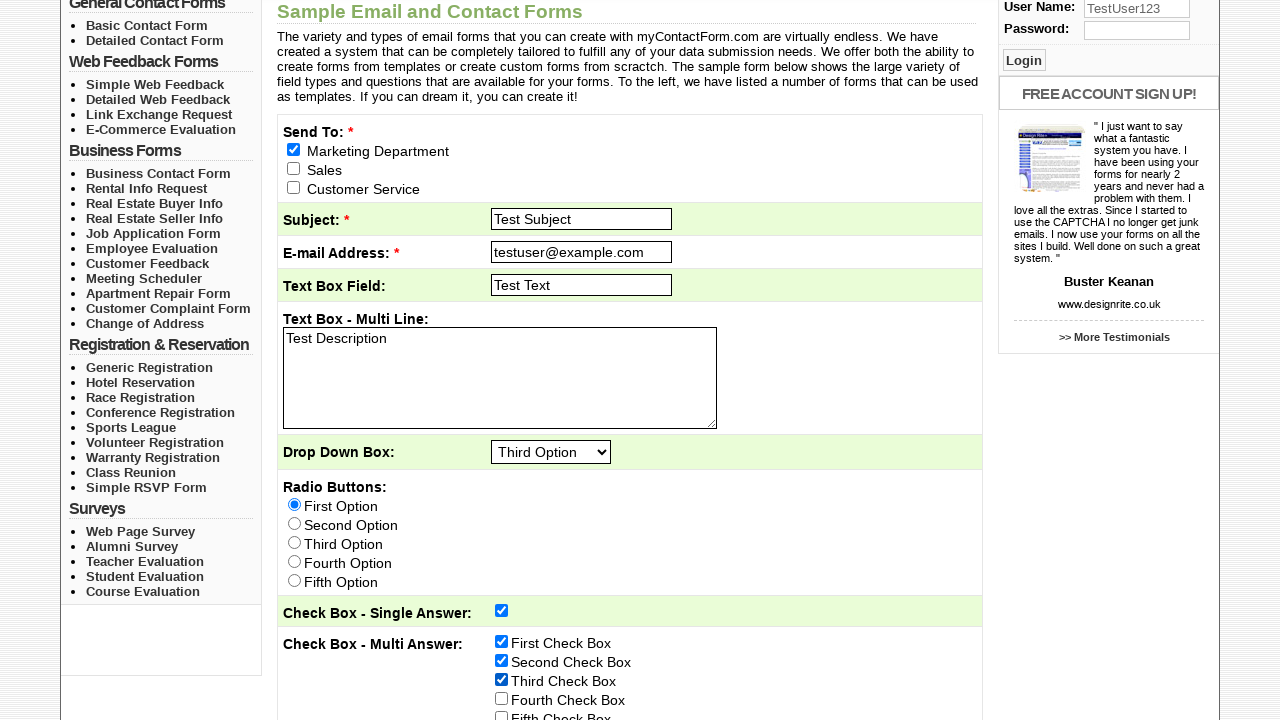

Clicked checkbox starting with 'Fourth Check' at (502, 698) on input[value^='Fourth Check']
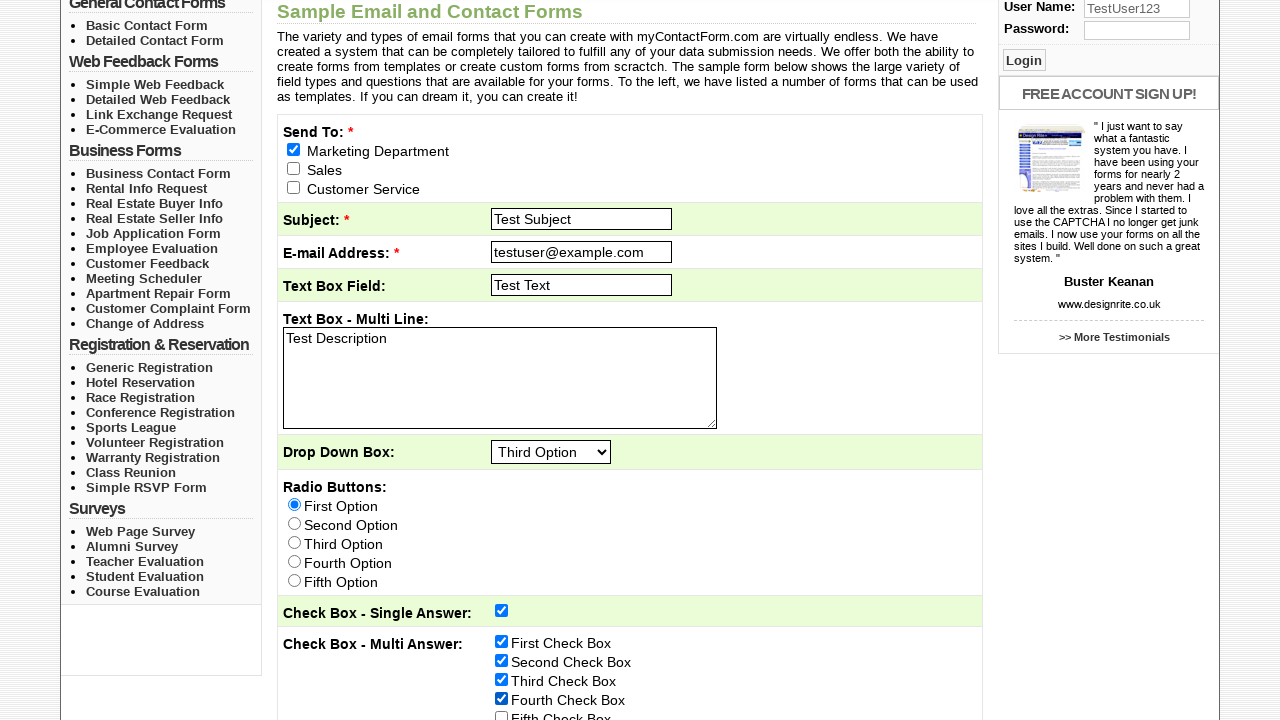

Clicked checkbox ending with 'Check Box' at (502, 641) on input[value$='Check Box']
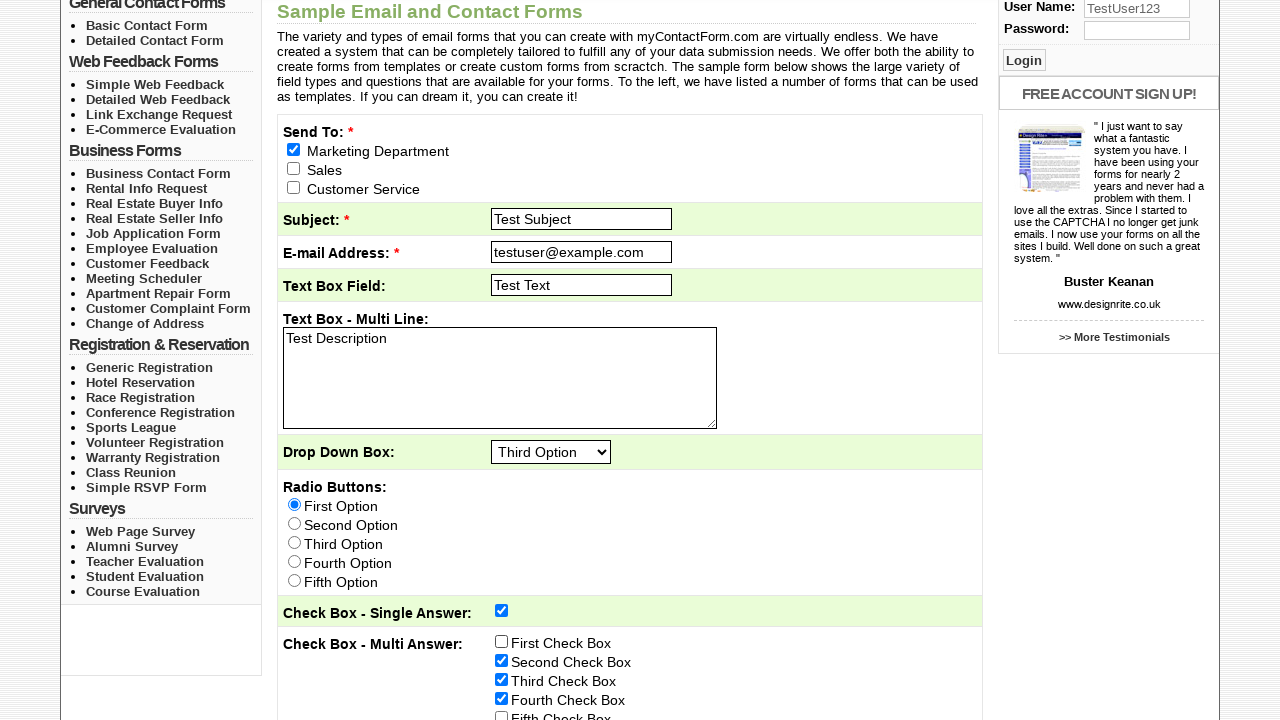

Clicked checkbox containing 'Fifth Che' at (502, 714) on input[value*='Fifth Che']
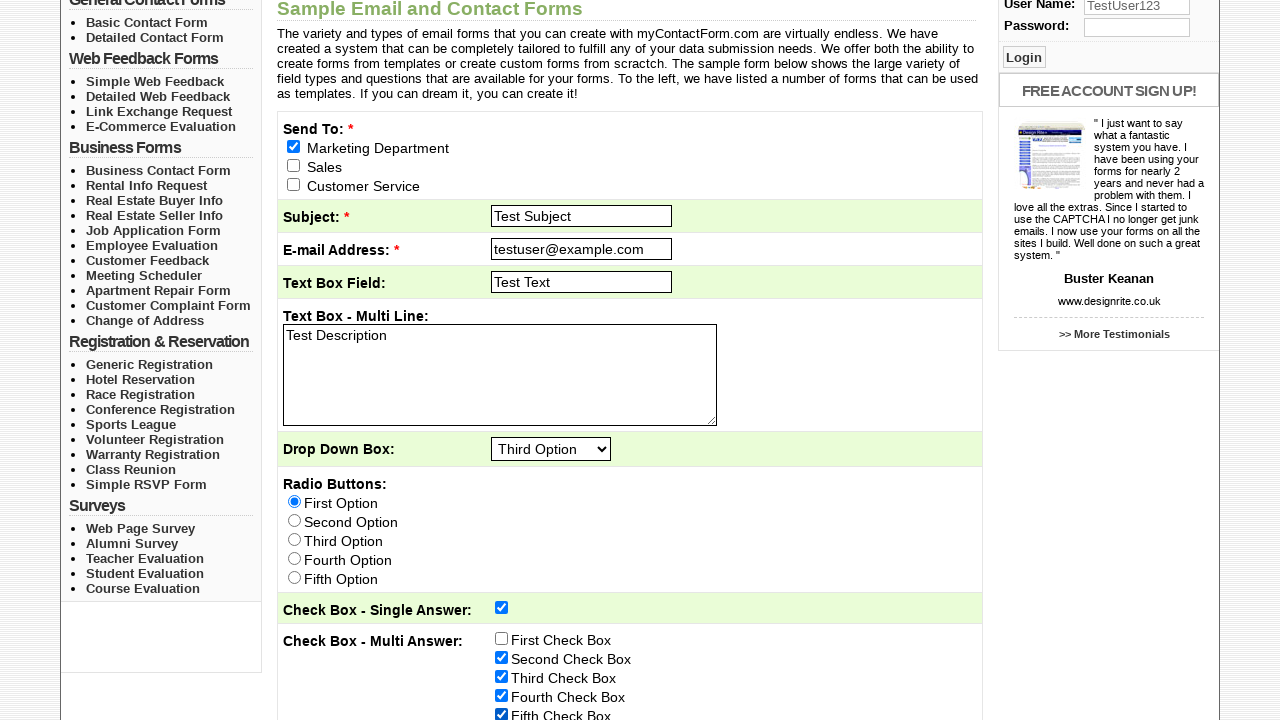

Filled date field with '10-19-2023' on #q7
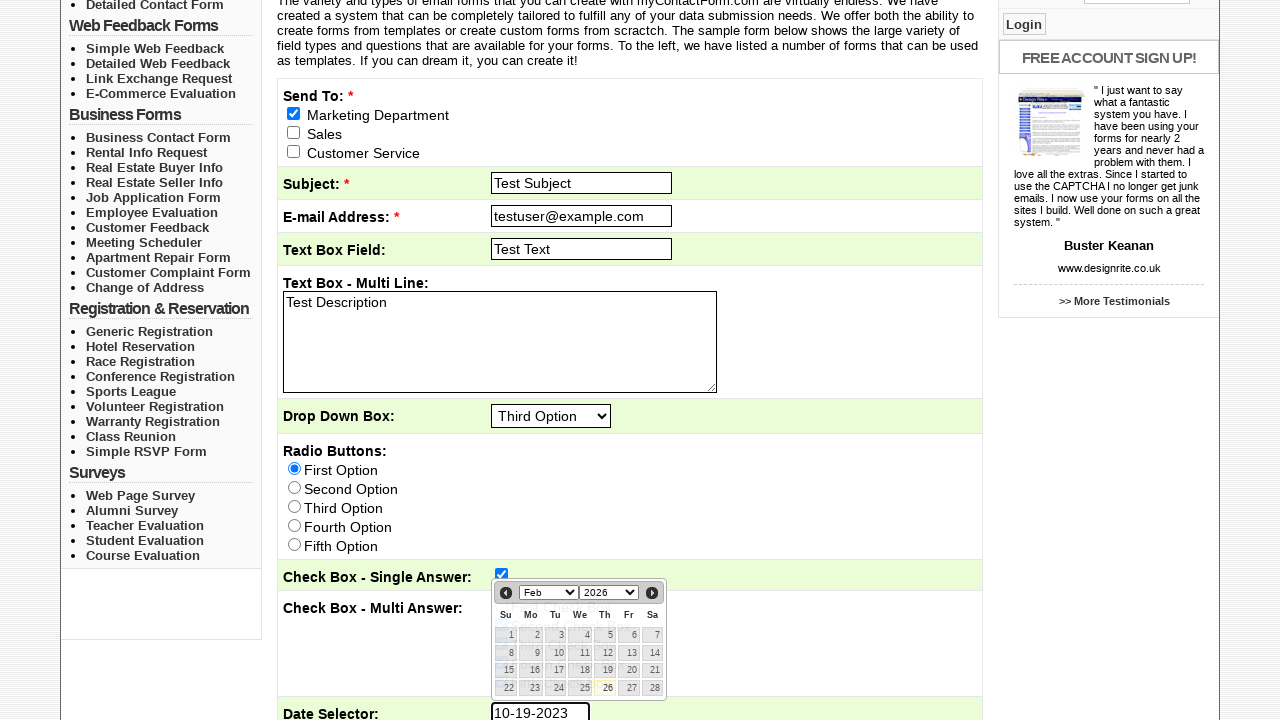

Pressed Tab key to move focus from date field on #q7
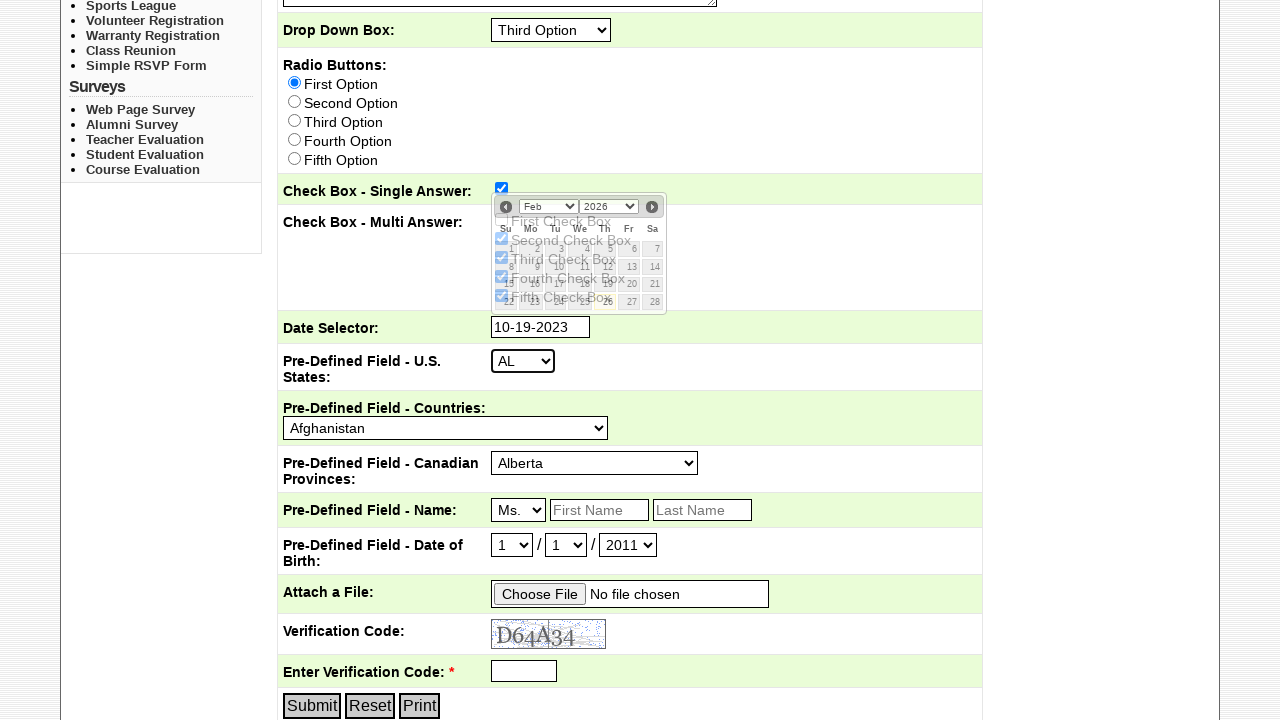

Selected 'IN' from state dropdown q8 on #q8
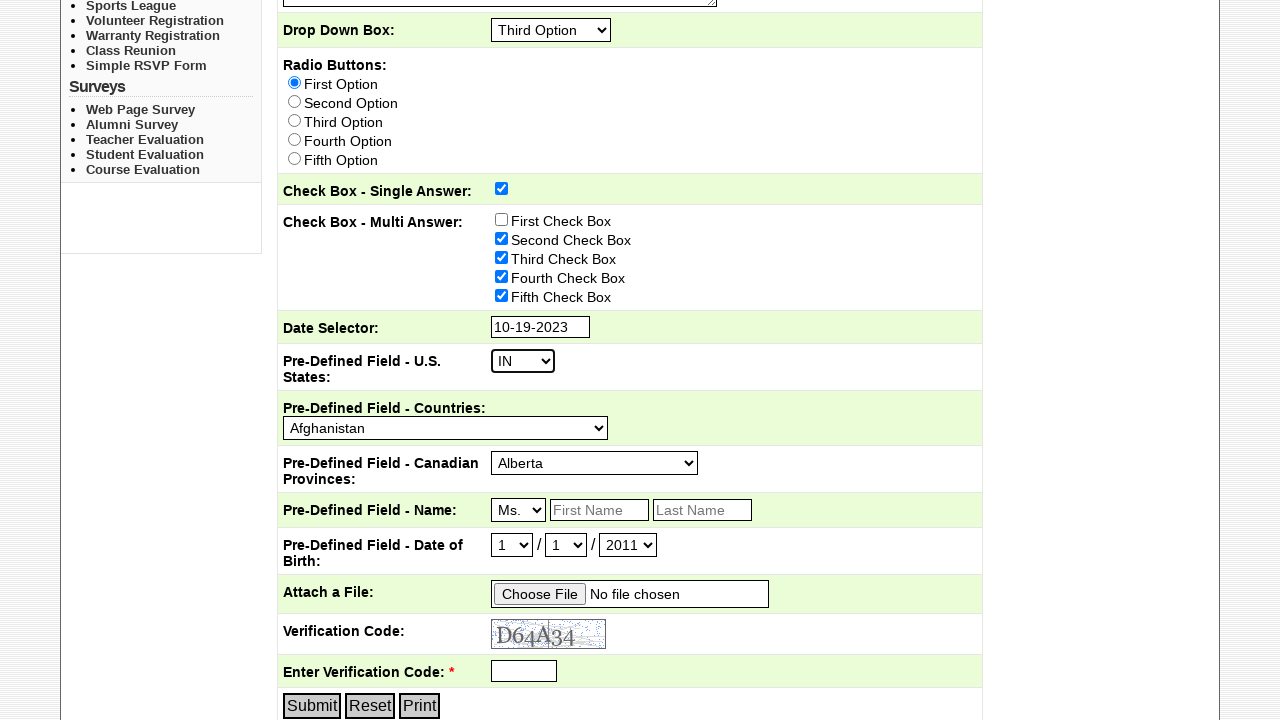

Selected 'India' from country dropdown q9 on #q9
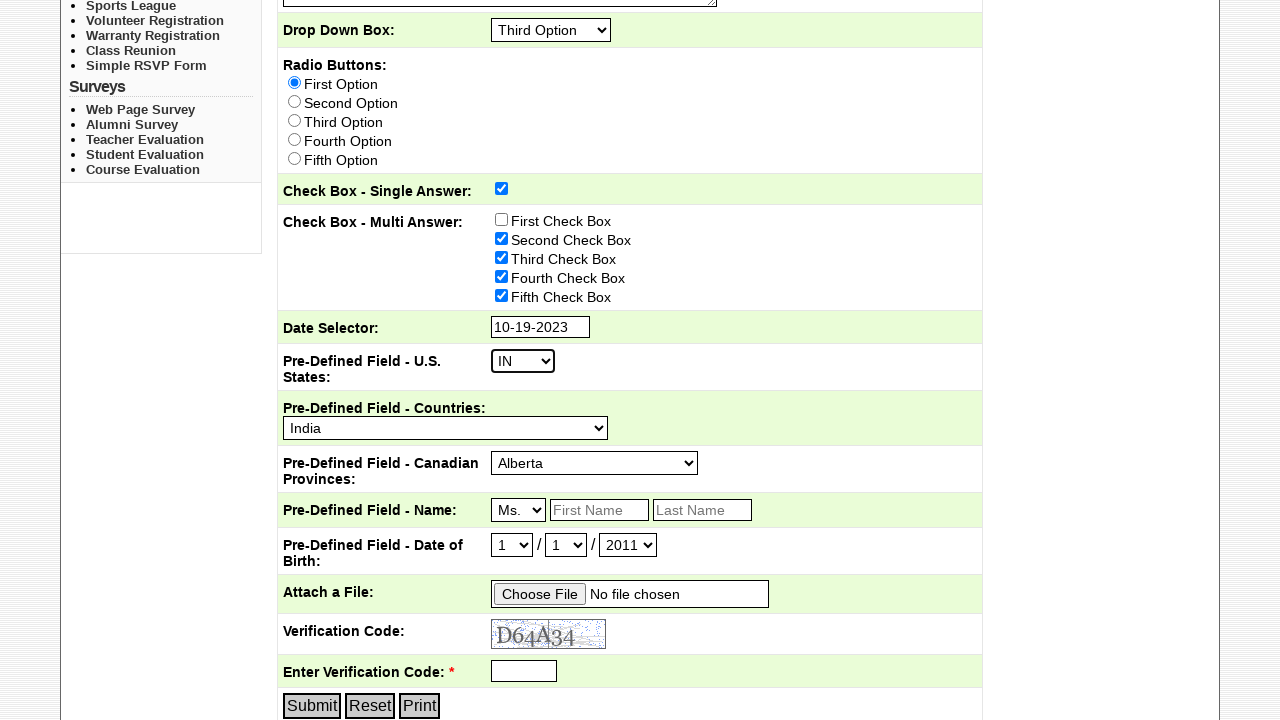

Selected 'Ontario' from provinces dropdown q10 on #q10
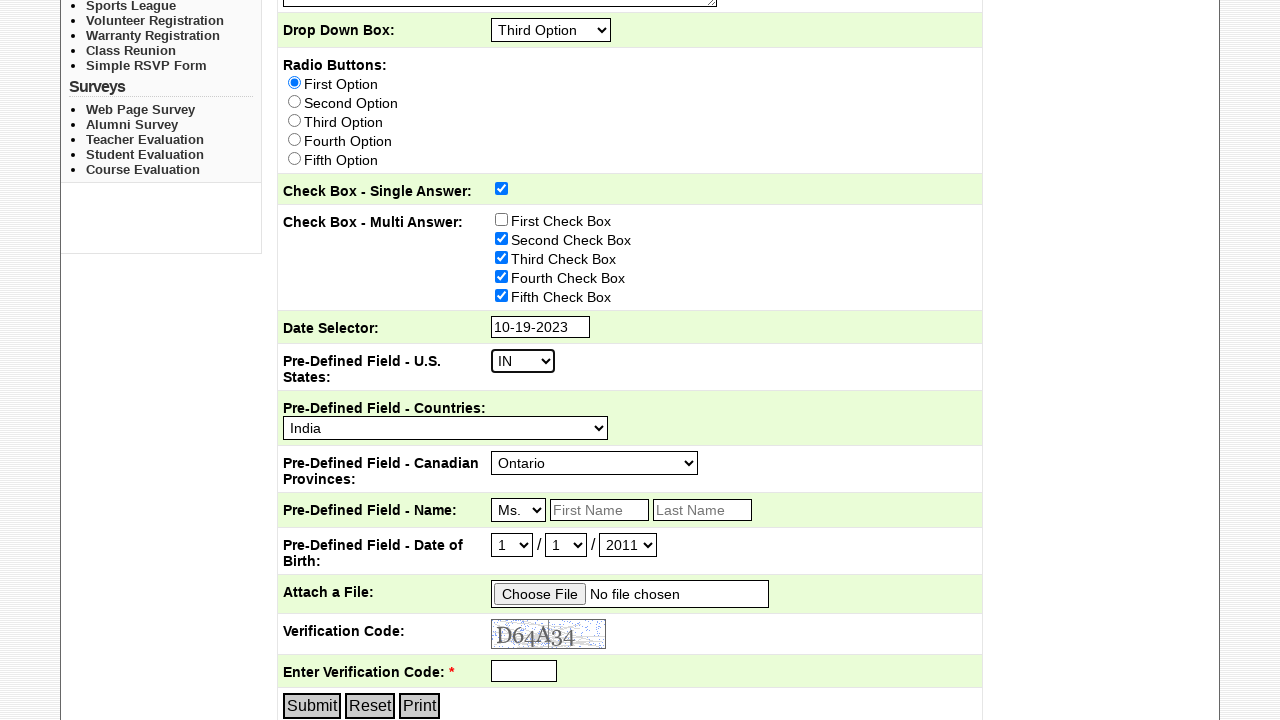

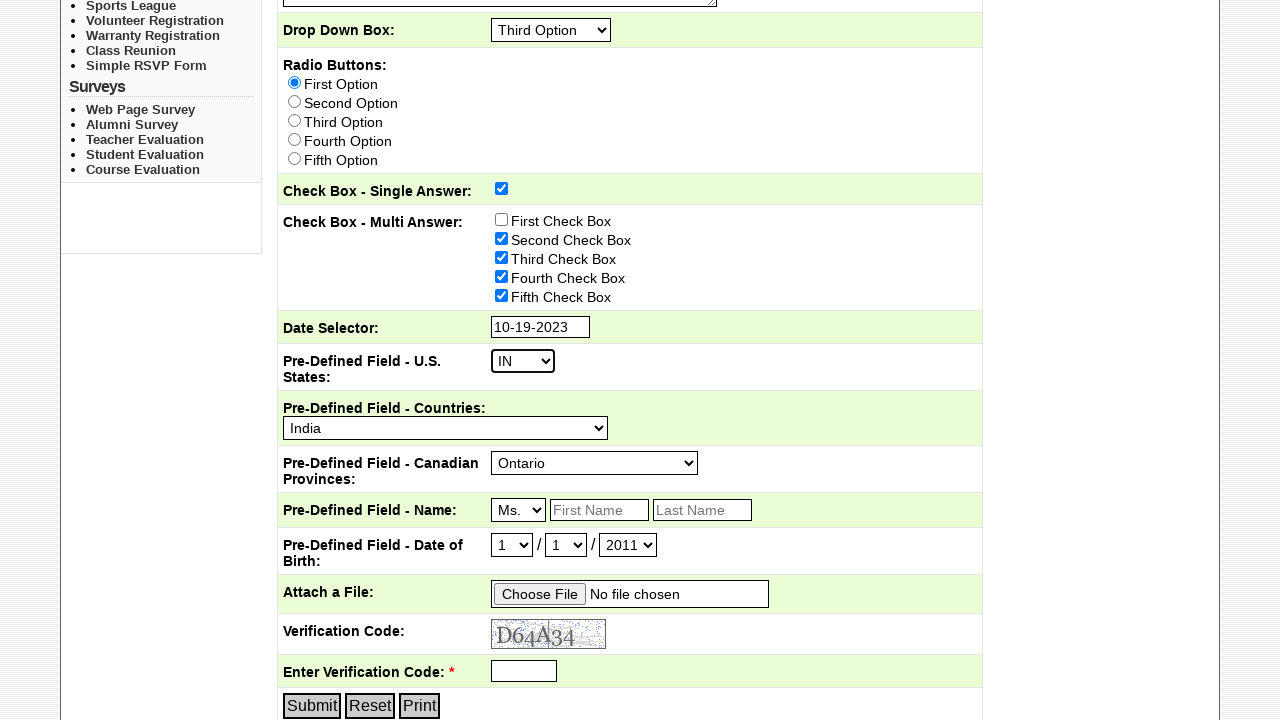